Tests that clicking filter links highlights the currently applied filter

Starting URL: https://demo.playwright.dev/todomvc

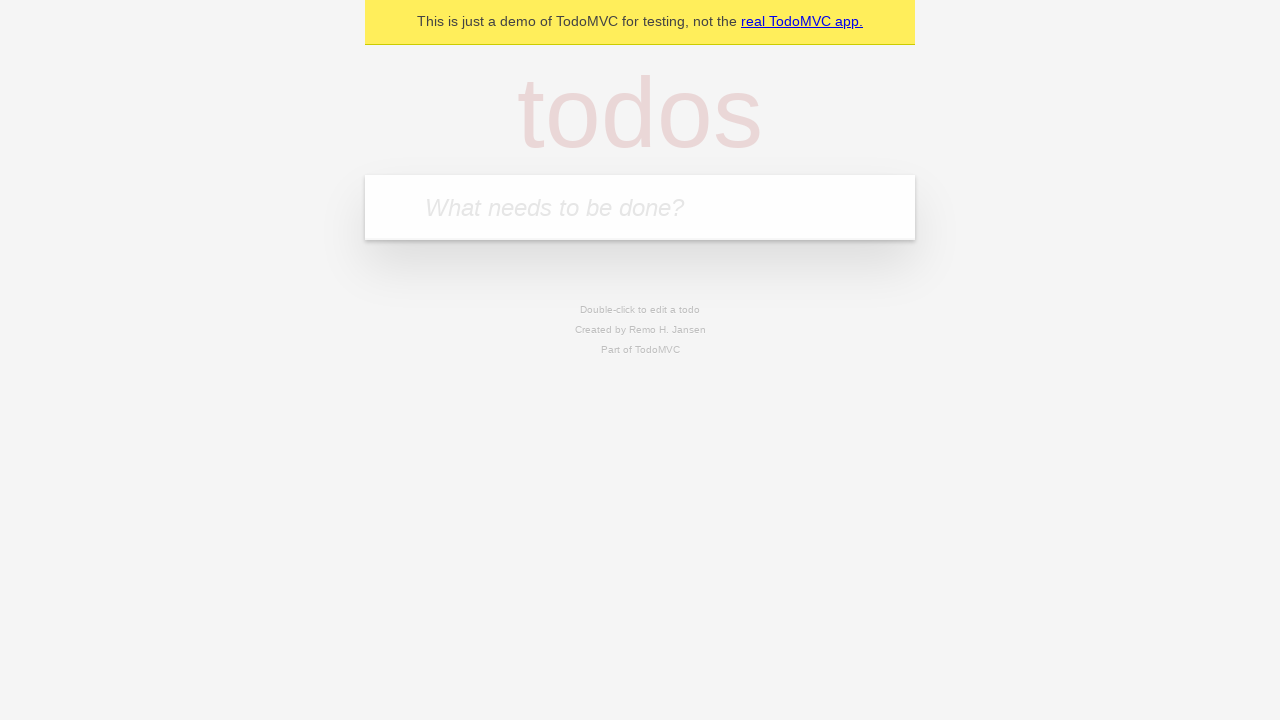

Filled todo input with 'buy some cheese' on internal:attr=[placeholder="What needs to be done?"i]
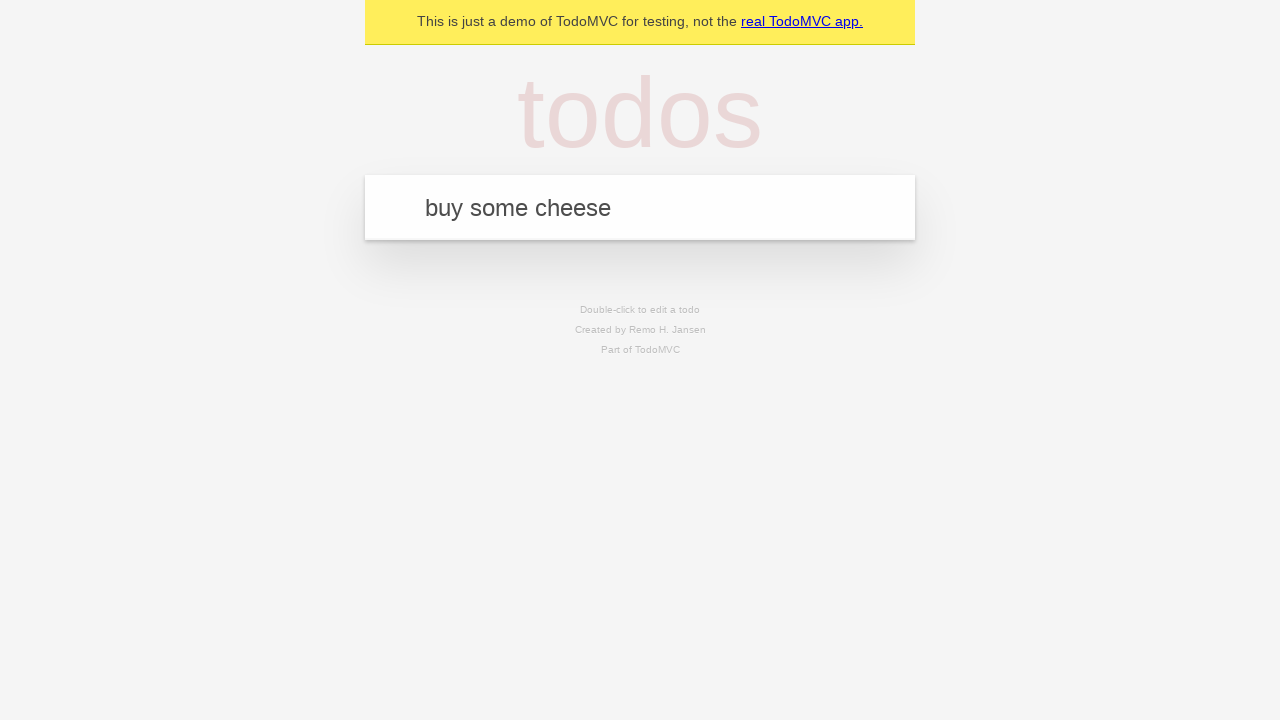

Pressed Enter to create todo 'buy some cheese' on internal:attr=[placeholder="What needs to be done?"i]
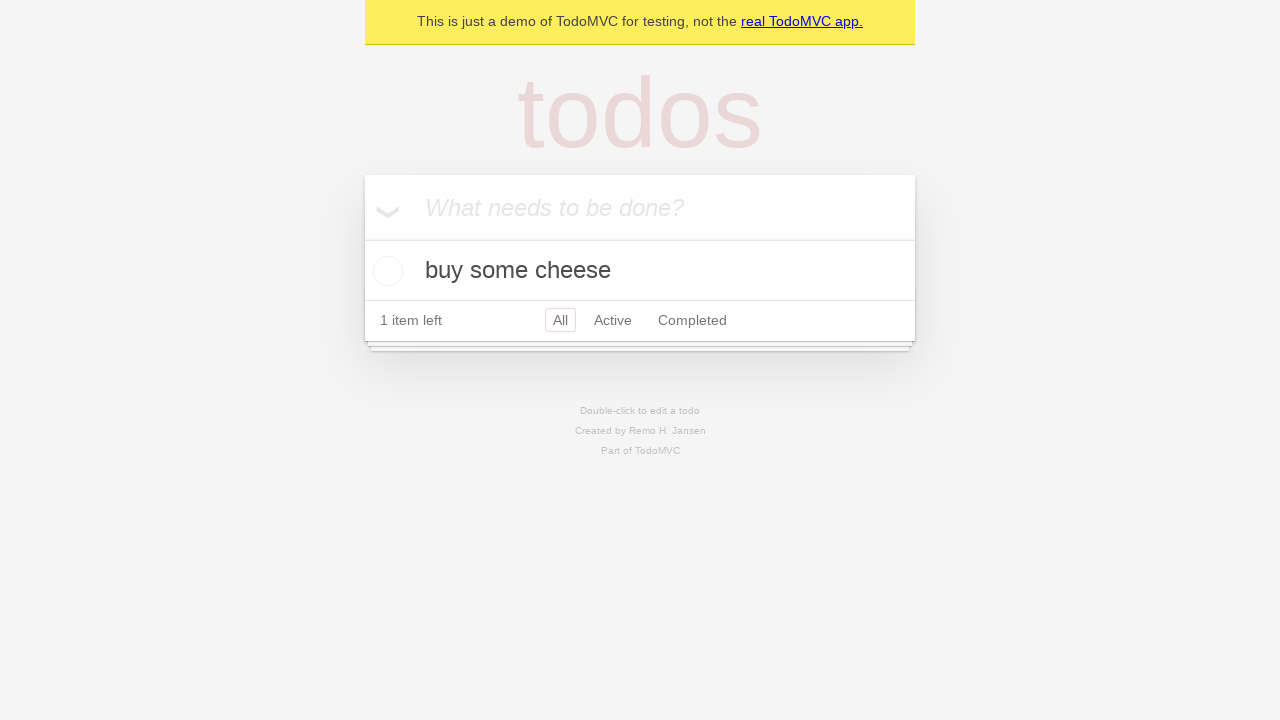

Filled todo input with 'feed the cat' on internal:attr=[placeholder="What needs to be done?"i]
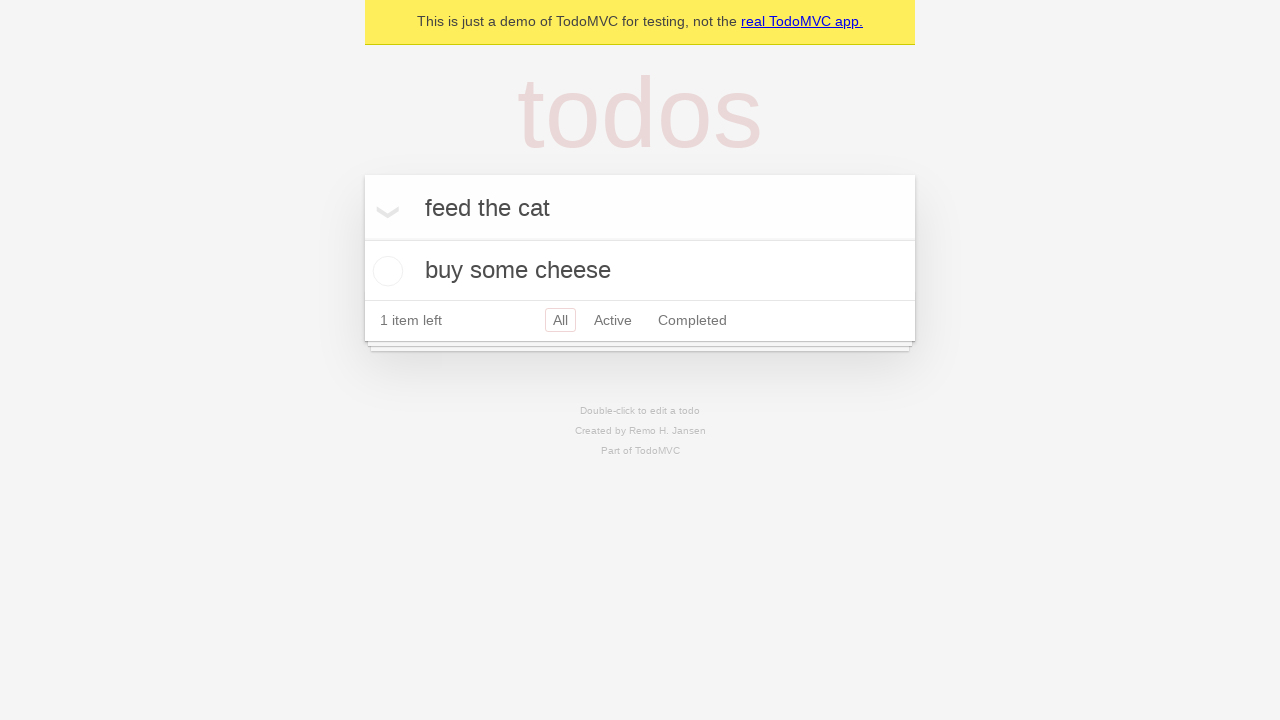

Pressed Enter to create todo 'feed the cat' on internal:attr=[placeholder="What needs to be done?"i]
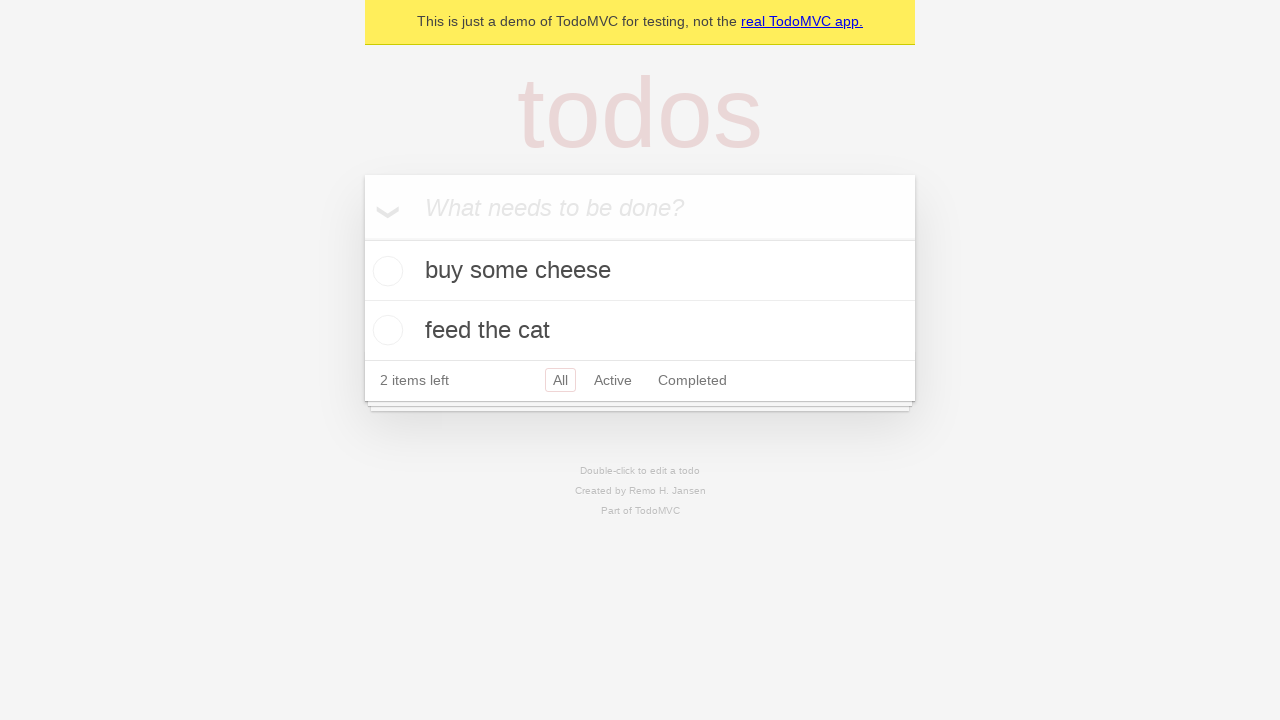

Filled todo input with 'book a doctors appointment' on internal:attr=[placeholder="What needs to be done?"i]
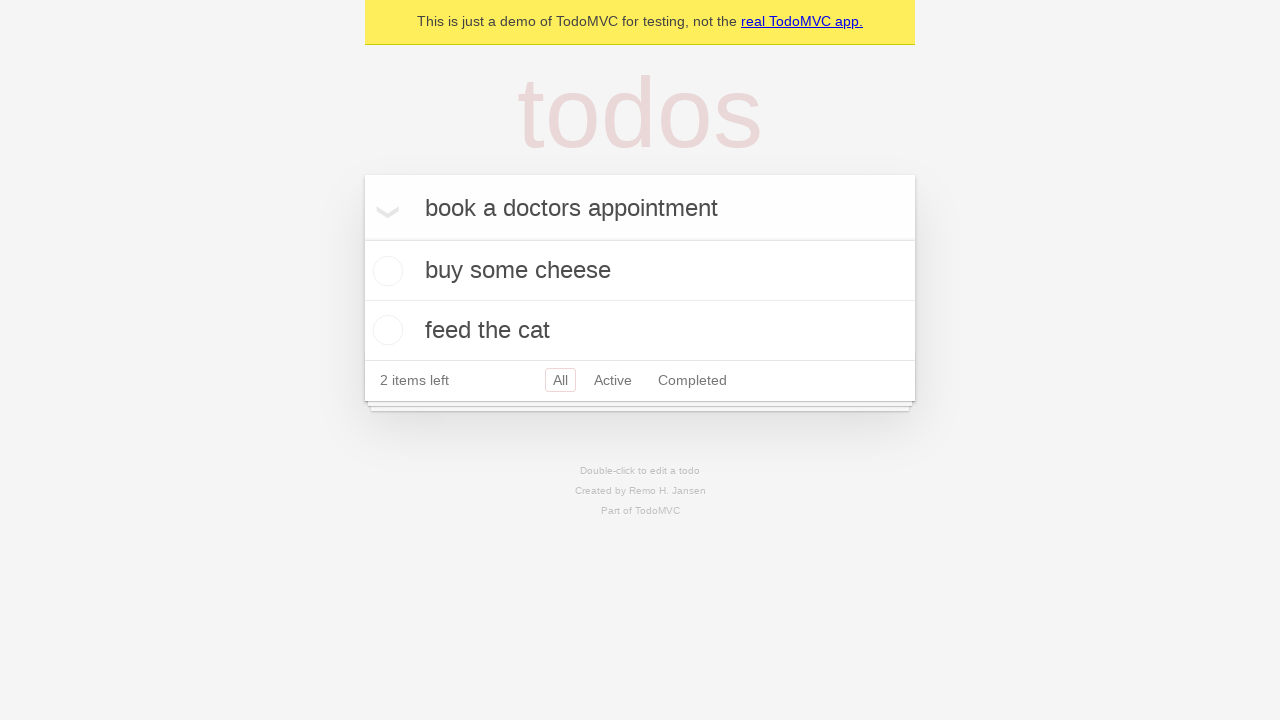

Pressed Enter to create todo 'book a doctors appointment' on internal:attr=[placeholder="What needs to be done?"i]
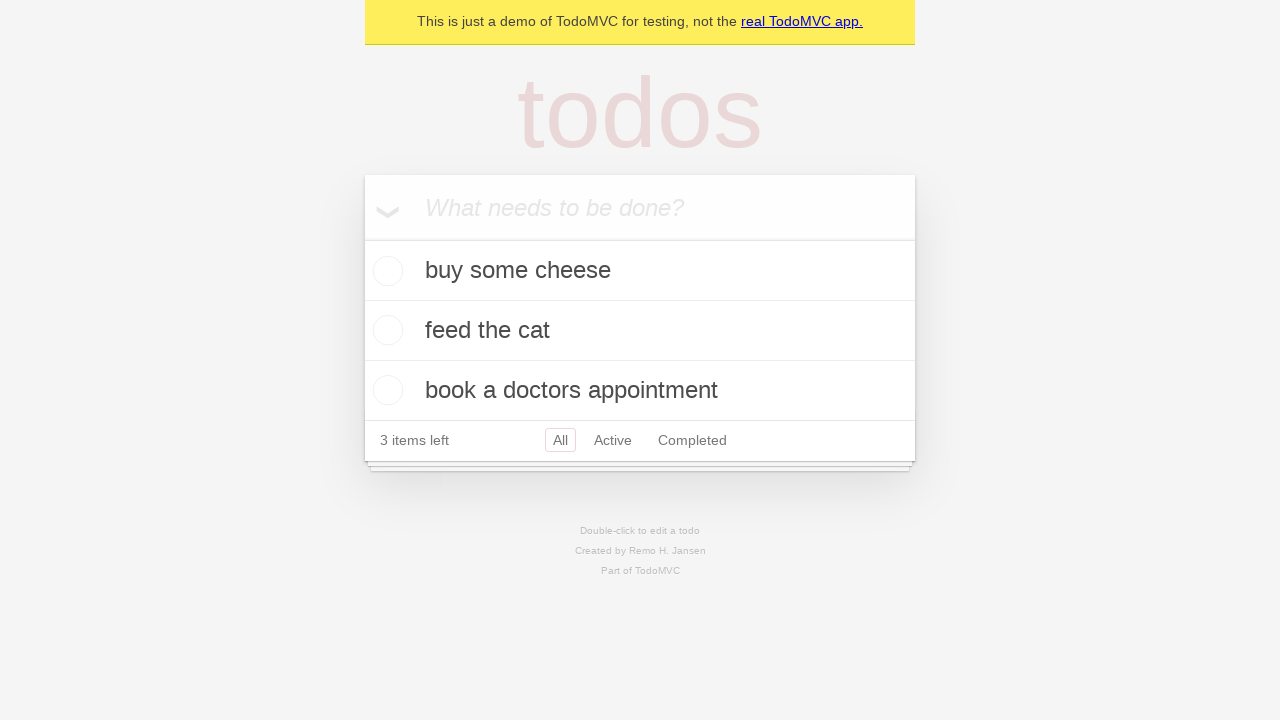

Clicked Active filter link at (613, 440) on internal:role=link[name="Active"i]
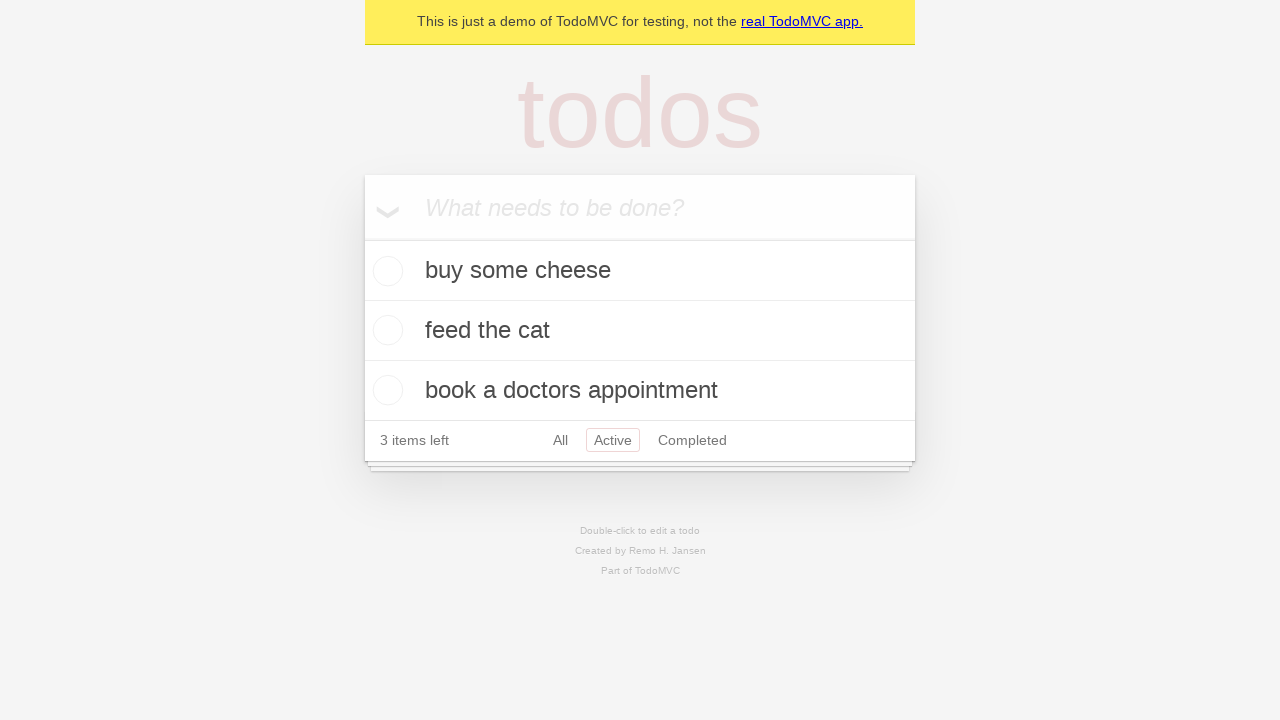

Clicked Completed filter link to verify it gets highlighted at (692, 440) on internal:role=link[name="Completed"i]
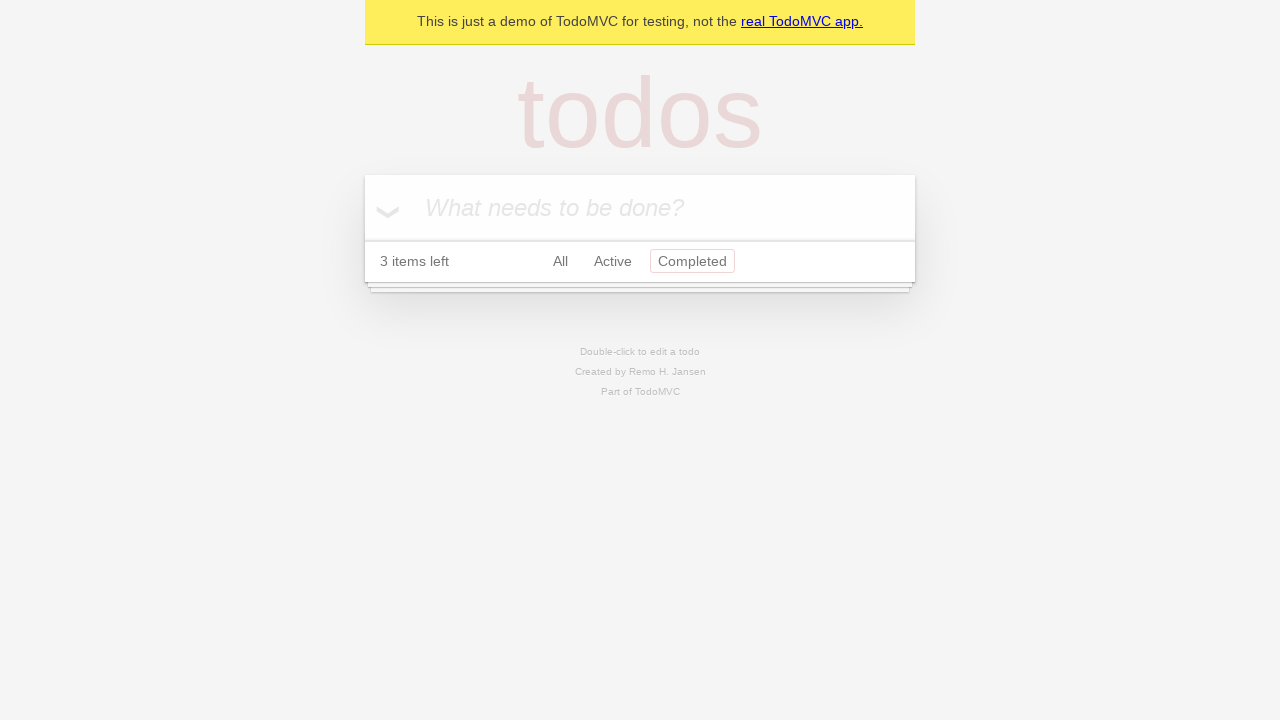

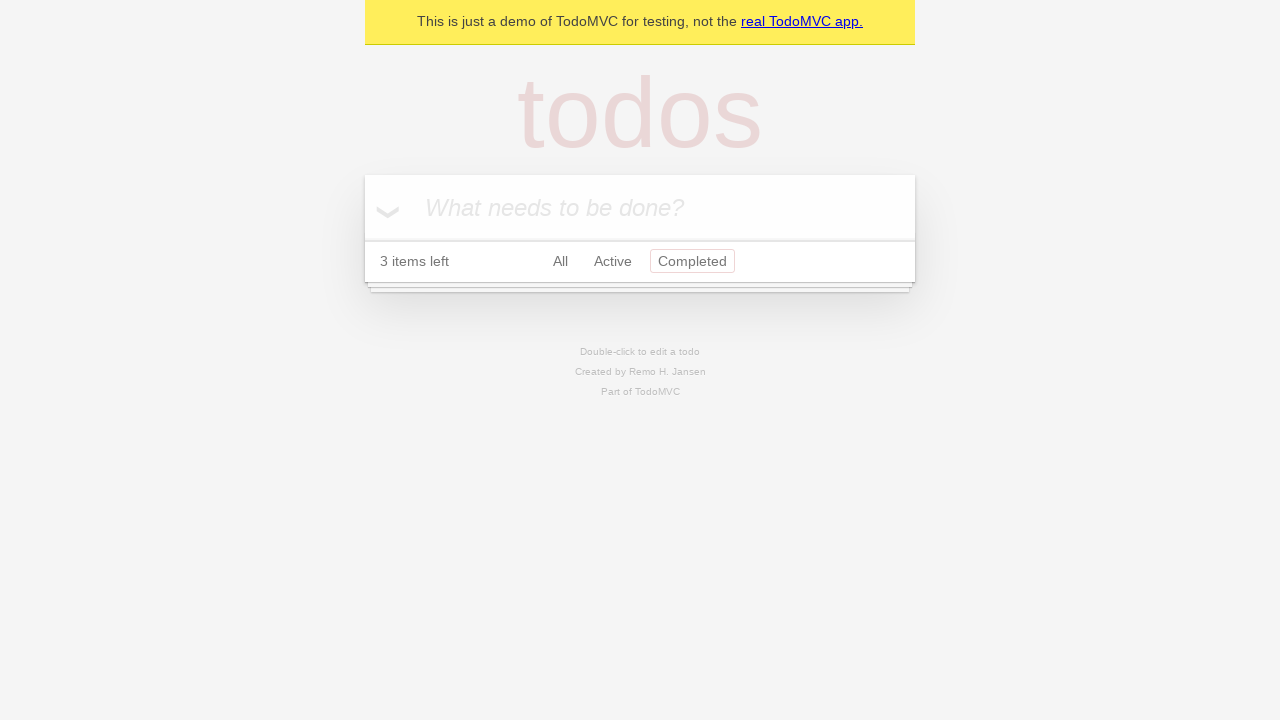